Tests double-click functionality by switching to an iframe and double-clicking on a text element to change its color, then verifying the style attribute contains "red"

Starting URL: https://www.w3schools.com/tags/tryit.asp?filename=tryhtml5_ev_ondblclick2

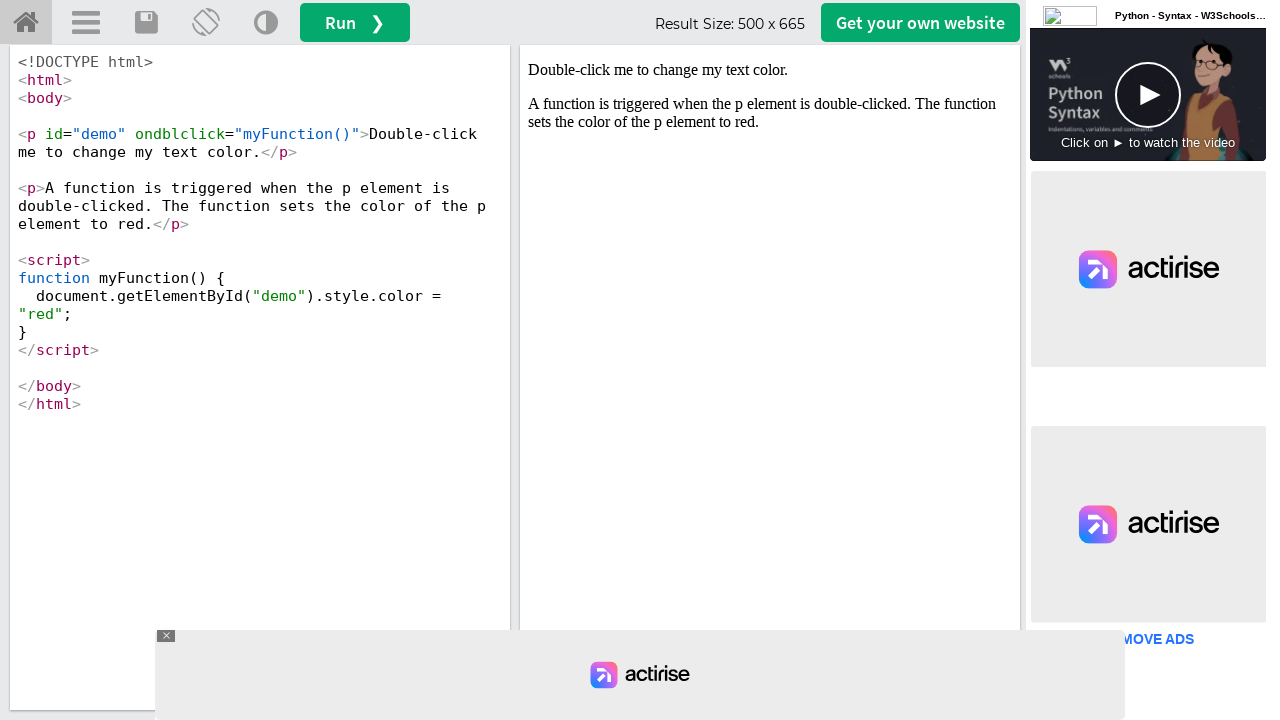

Located iframe with selector #iframeResult
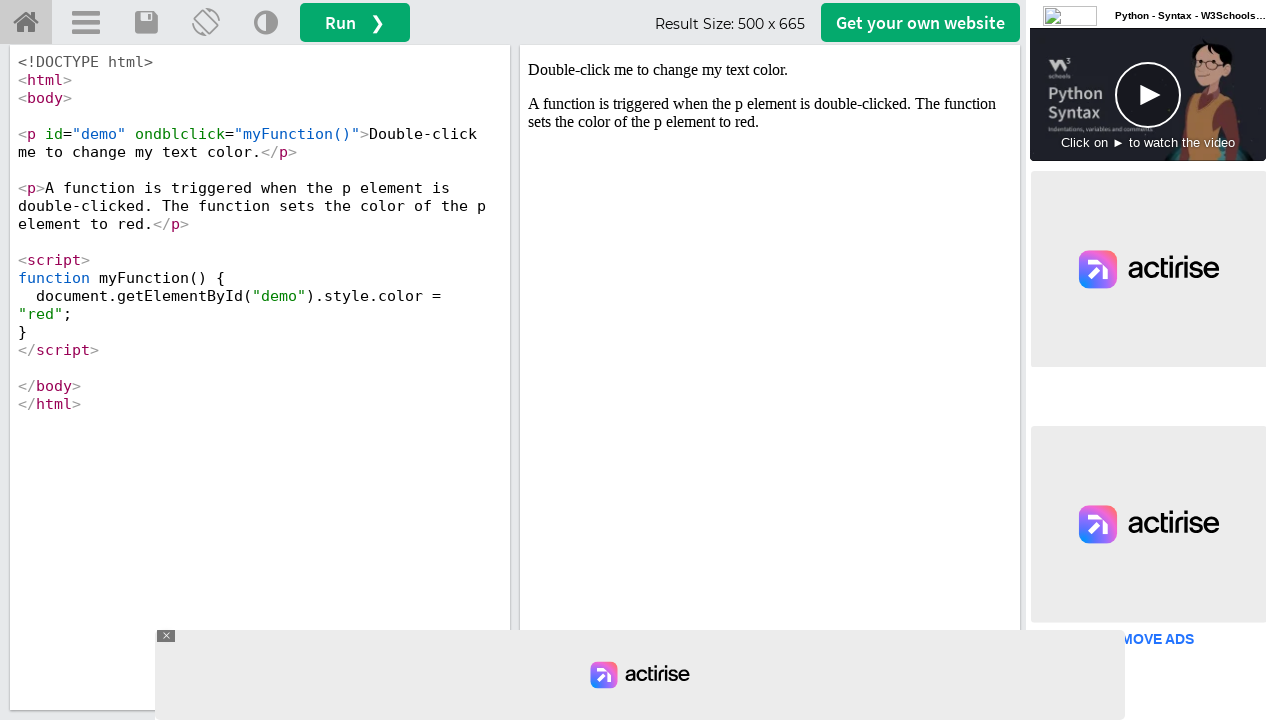

Located text element with selector #demo inside iframe
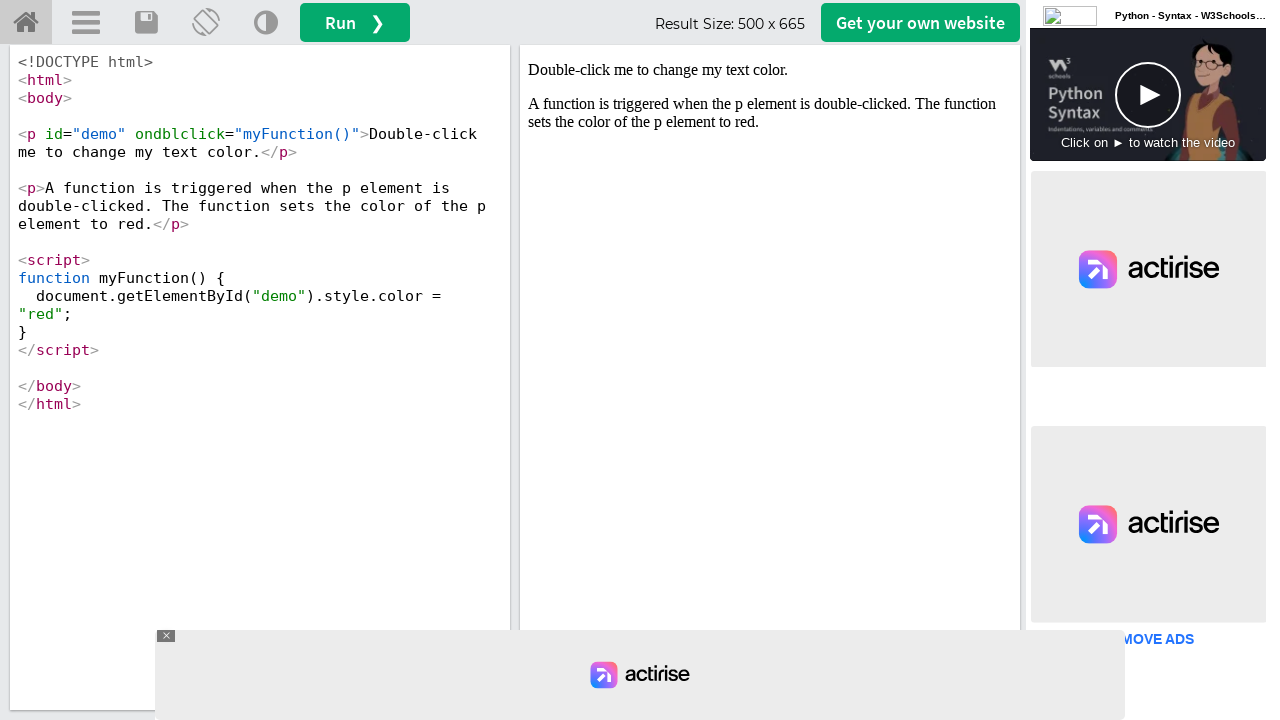

Double-clicked on the text element to change its color at (770, 70) on #iframeResult >> internal:control=enter-frame >> #demo
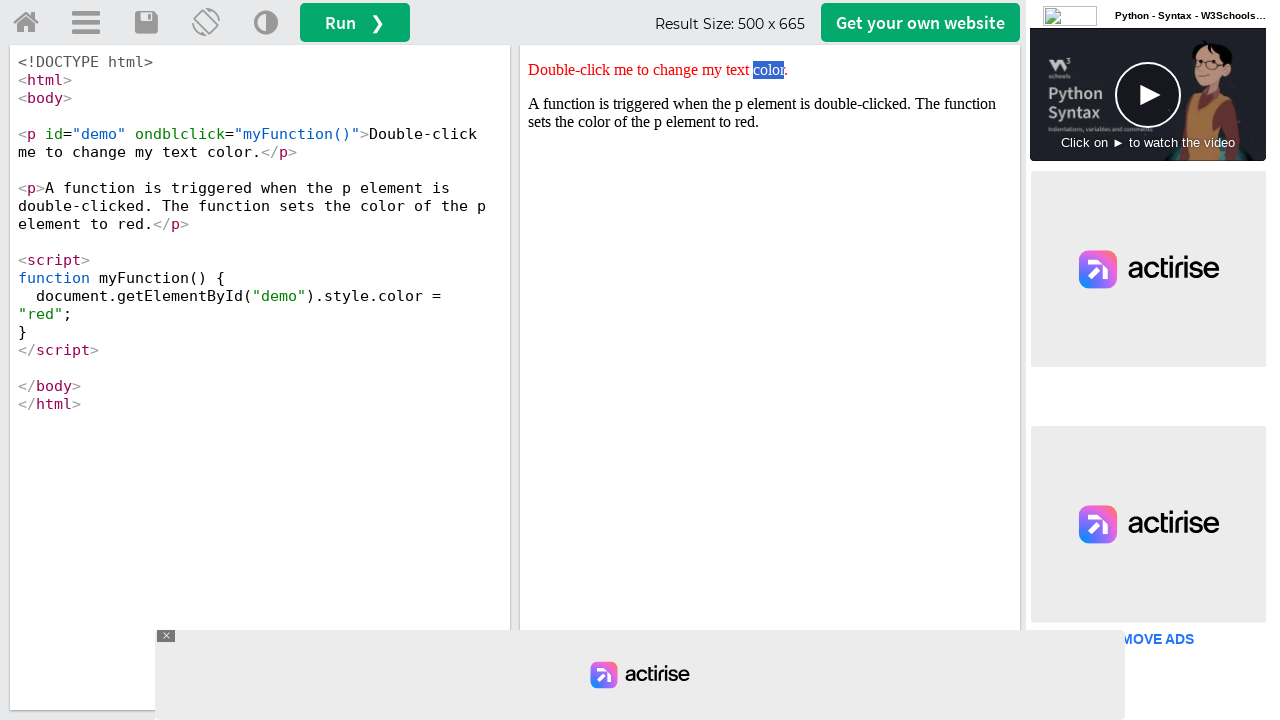

Waited 500ms for style change to apply
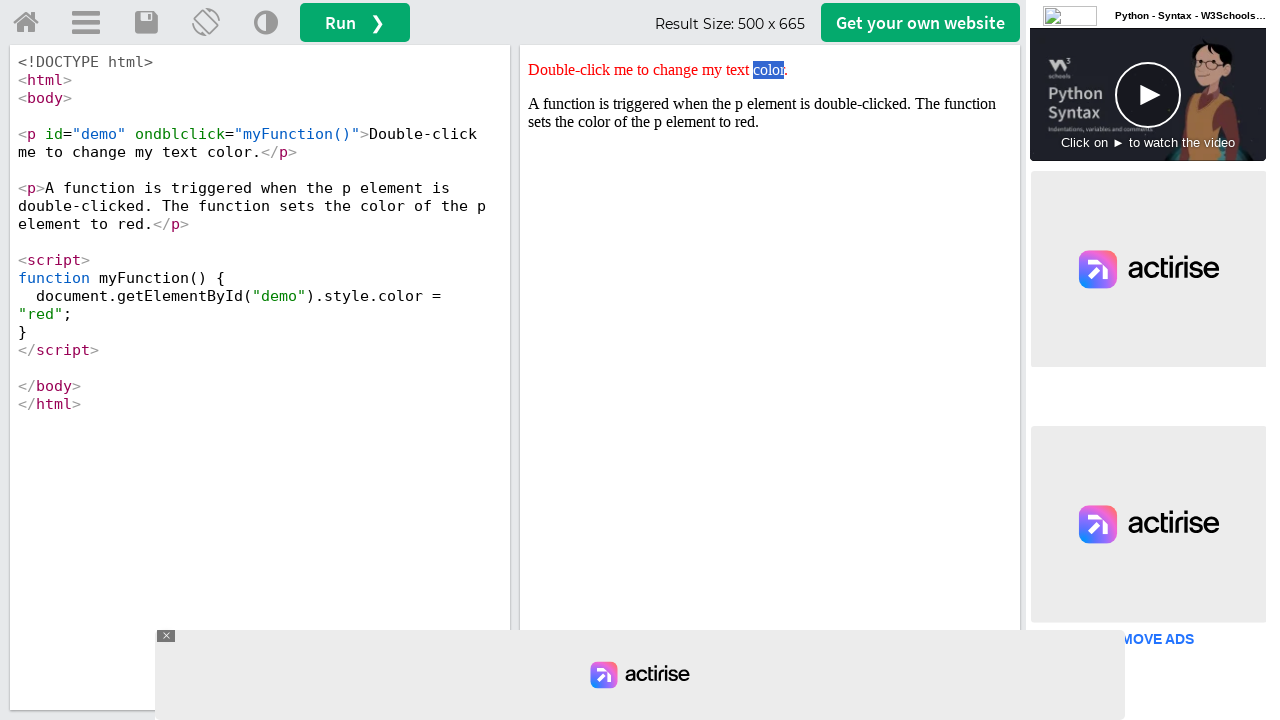

Retrieved style attribute value: color: red;
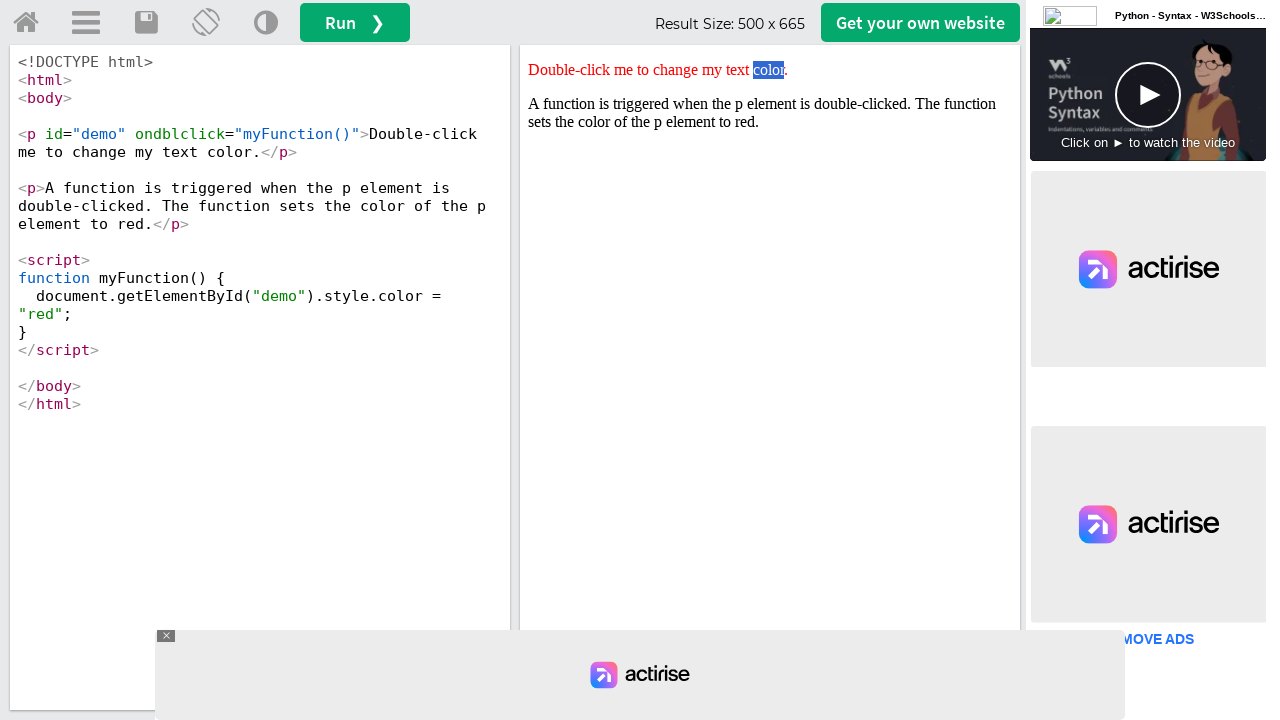

Verified that style attribute contains 'red'
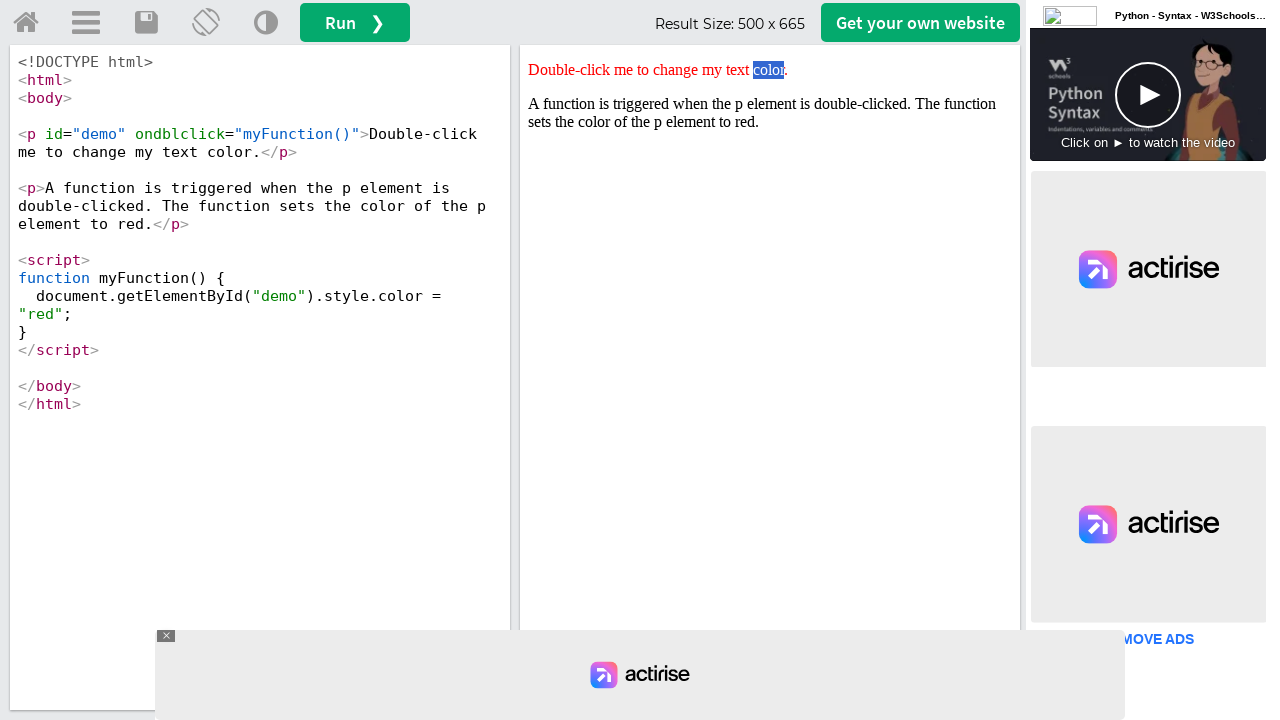

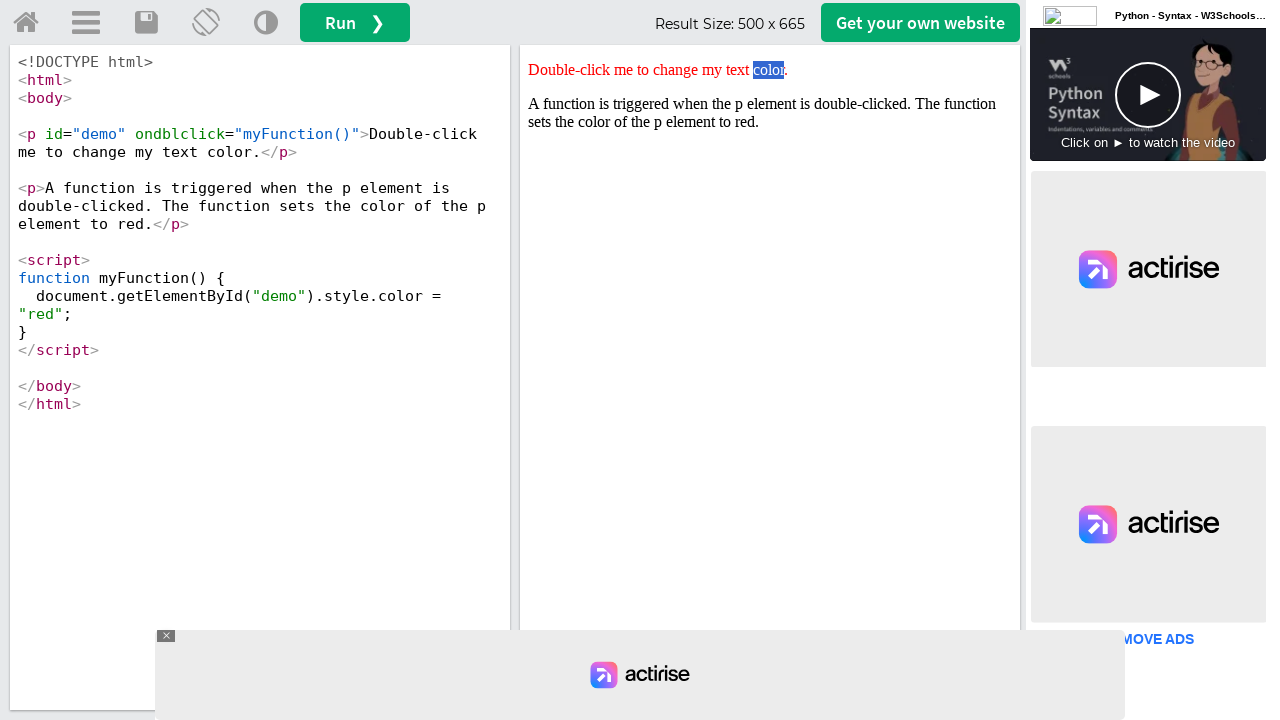